Tests the category navigation on an e-commerce site by expanding Men's, Women's, and Kids' menu sections and verifying the submenu items are displayed correctly.

Starting URL: https://www.automationexercise.com/

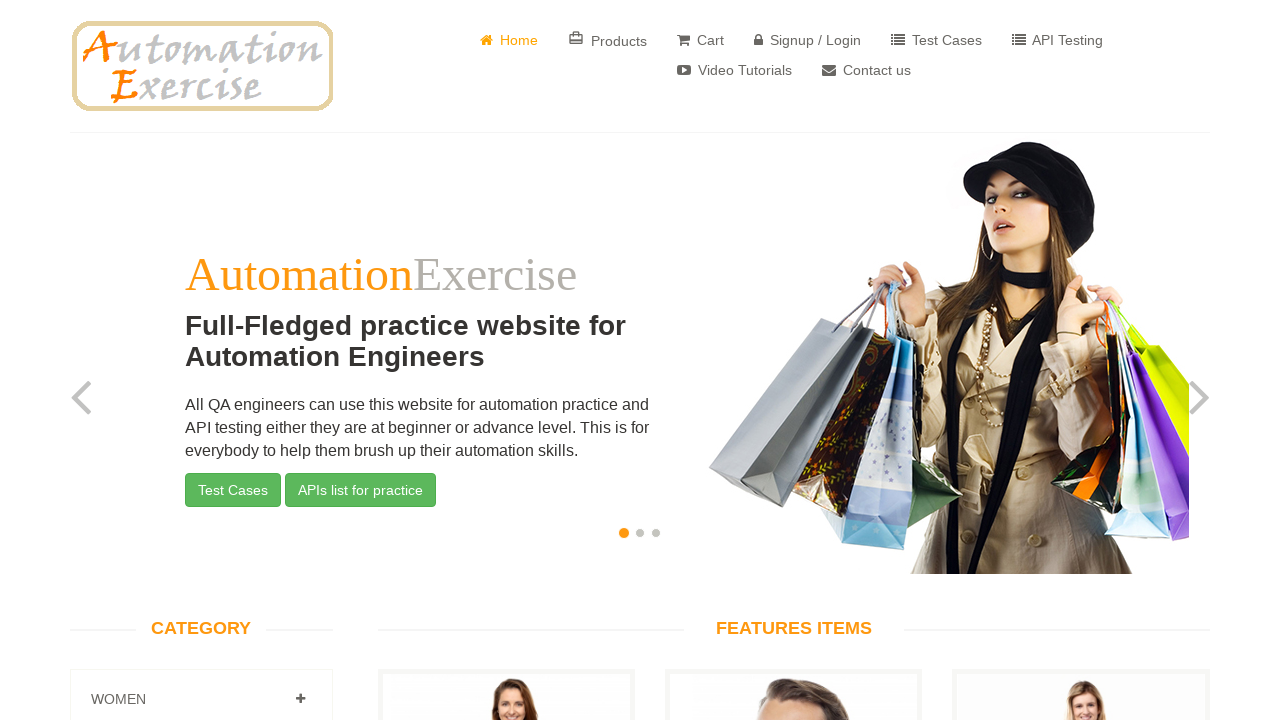

Homepage hero image loaded
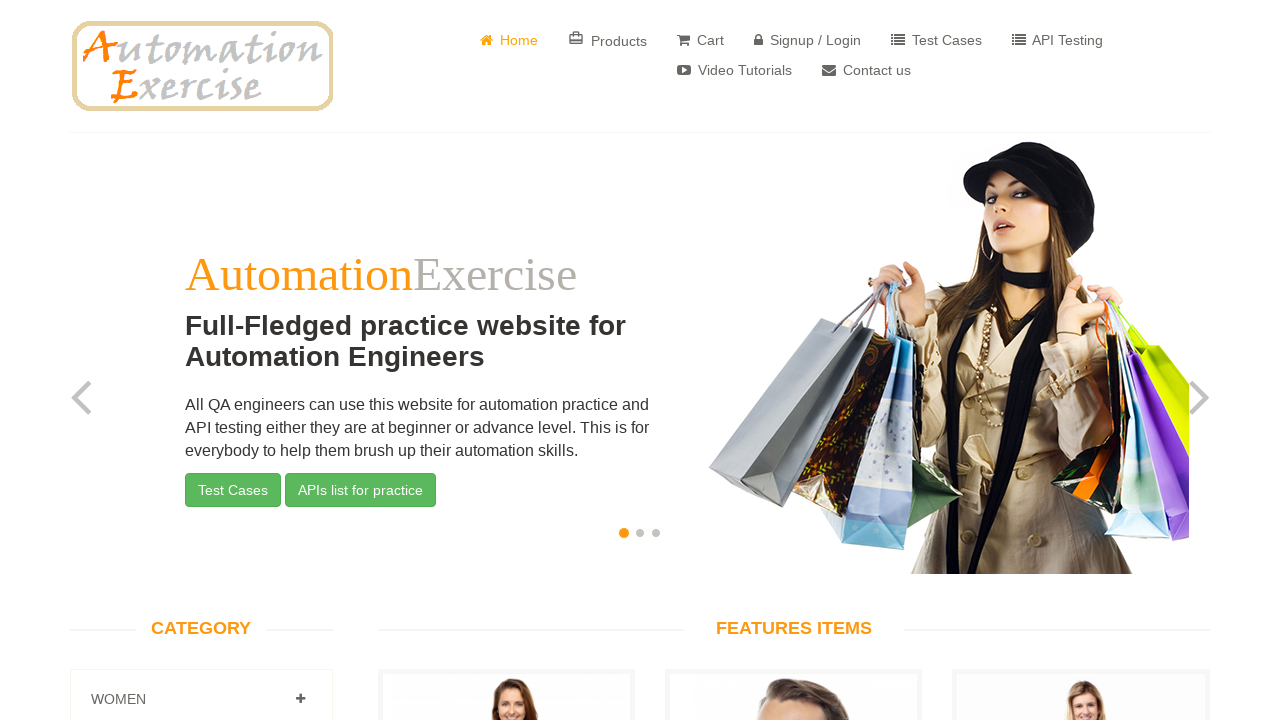

Homepage carousel loaded
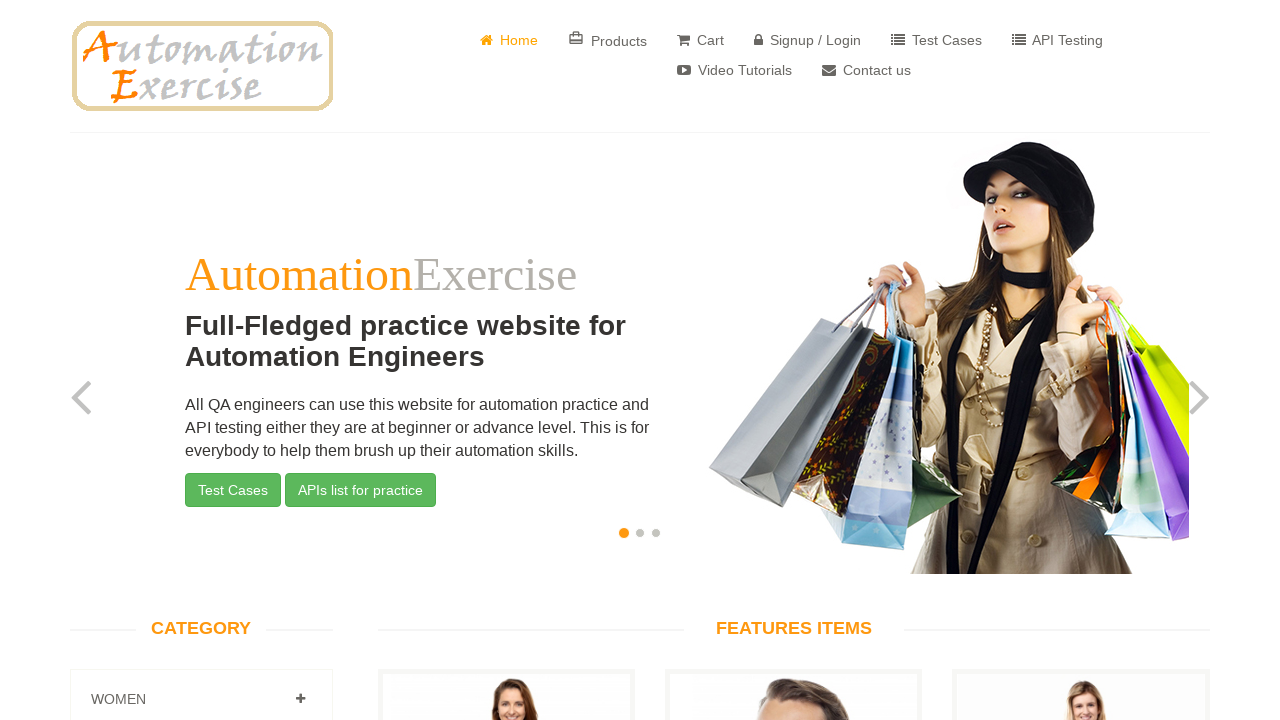

Clicked Men's menu to expand at (300, 360) on xpath=//a[@href='#Men']
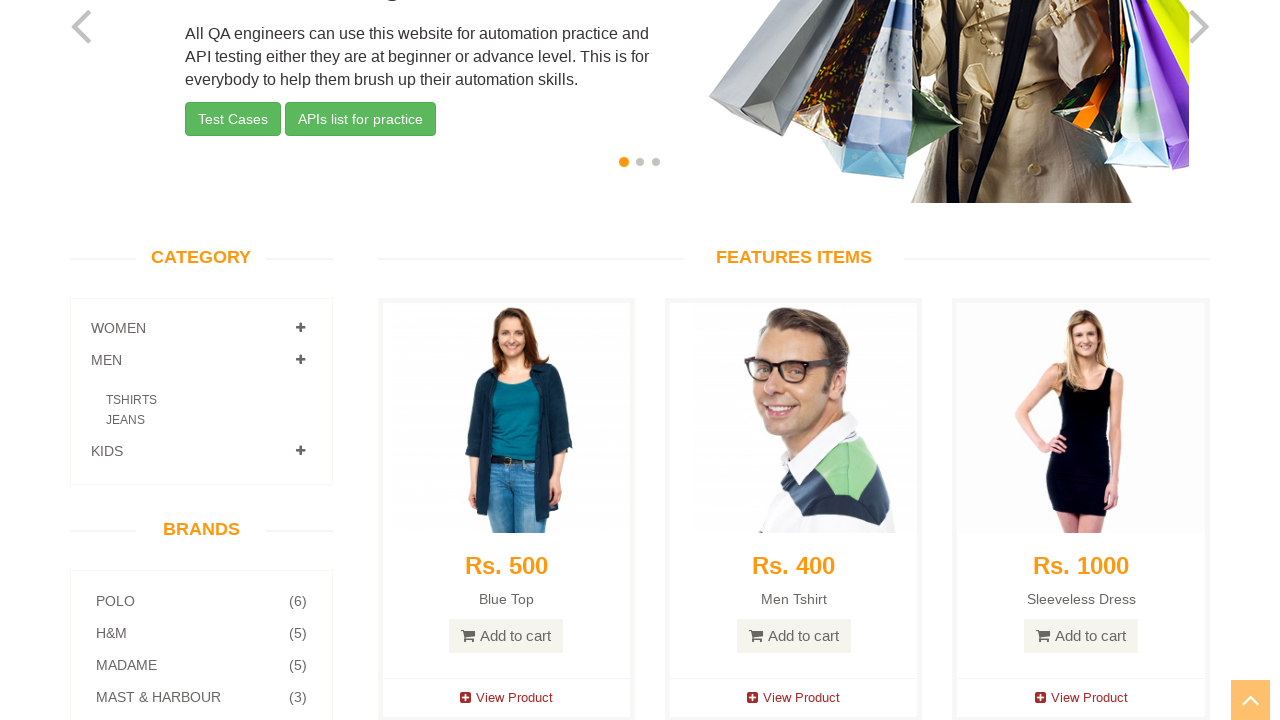

Men's menu expanded and loaded
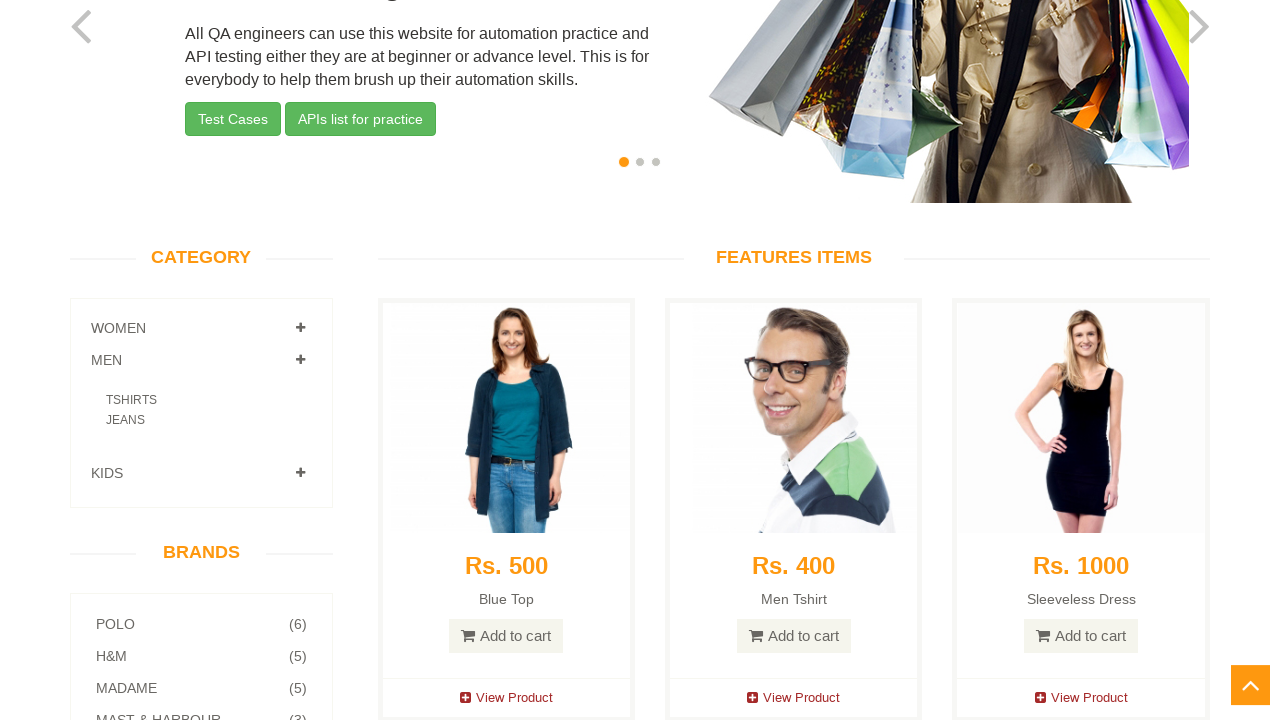

Verified Men's submenu contains 2 items
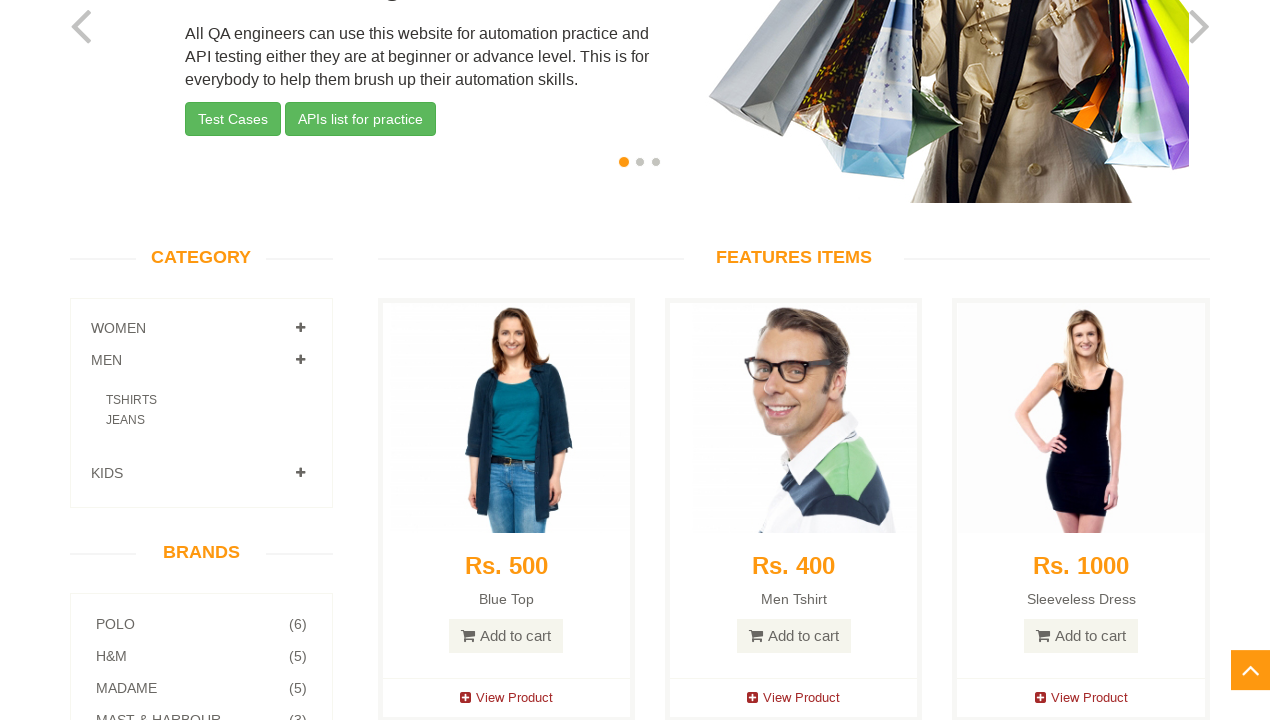

Clicked Women's menu to expand at (300, 328) on xpath=//a[@href='#Women']
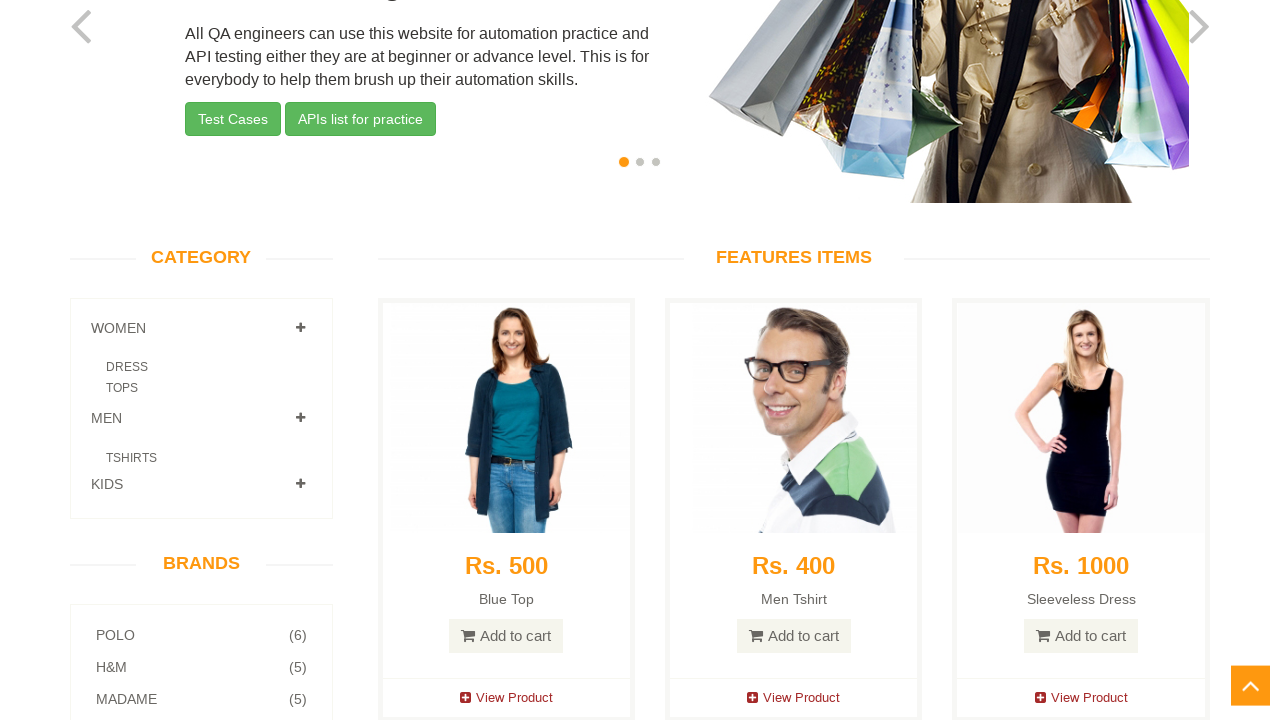

Women's menu expanded and loaded
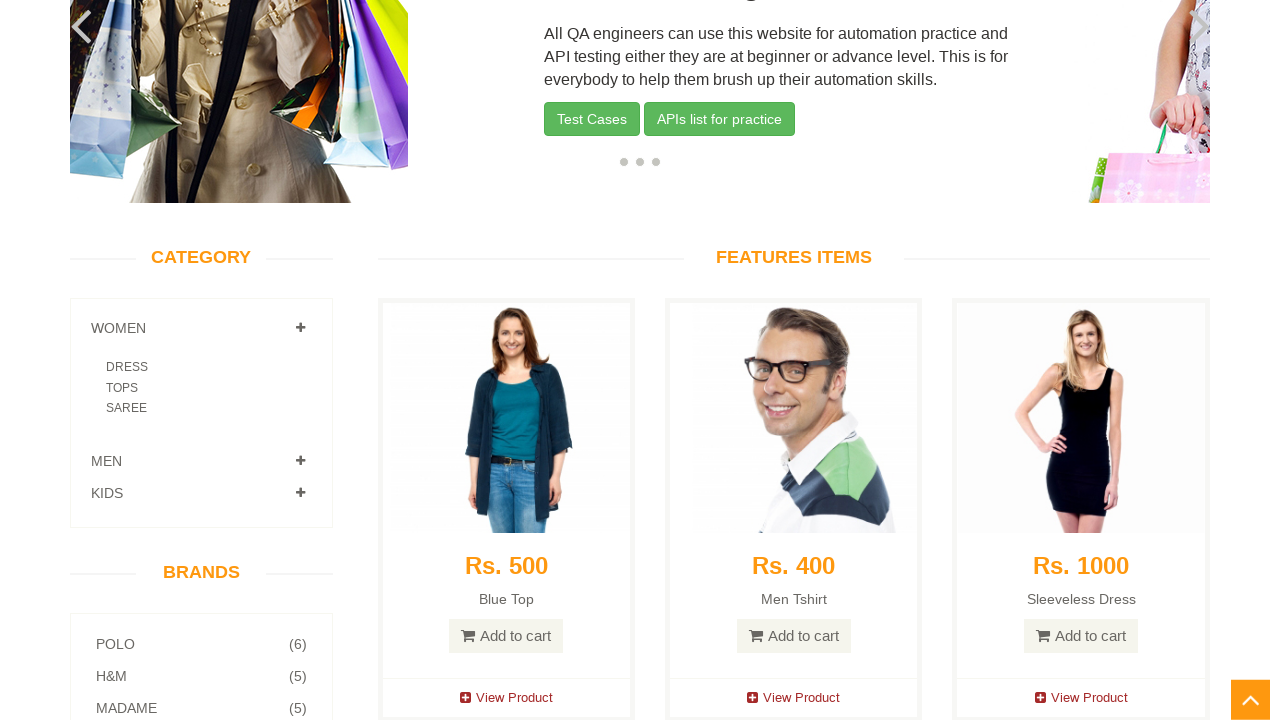

Verified Women's submenu contains 3 items
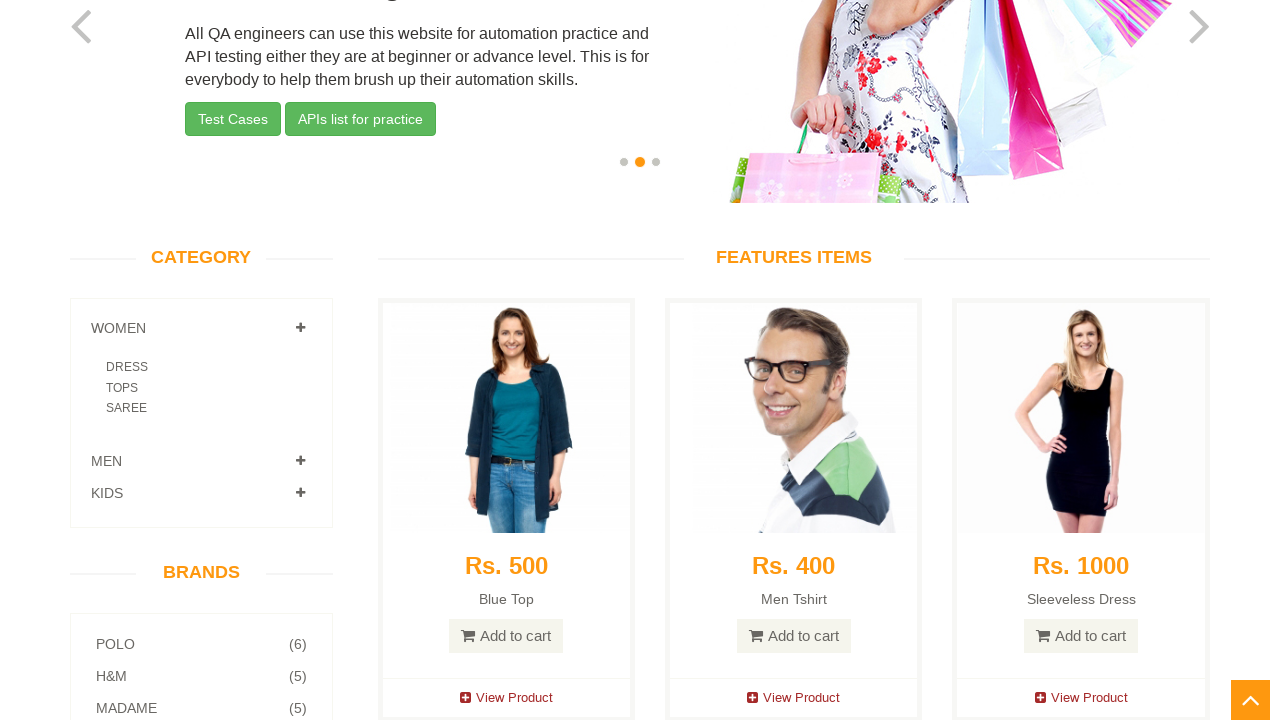

Clicked Kids' menu to expand at (300, 493) on xpath=//a[@href='#Kids']
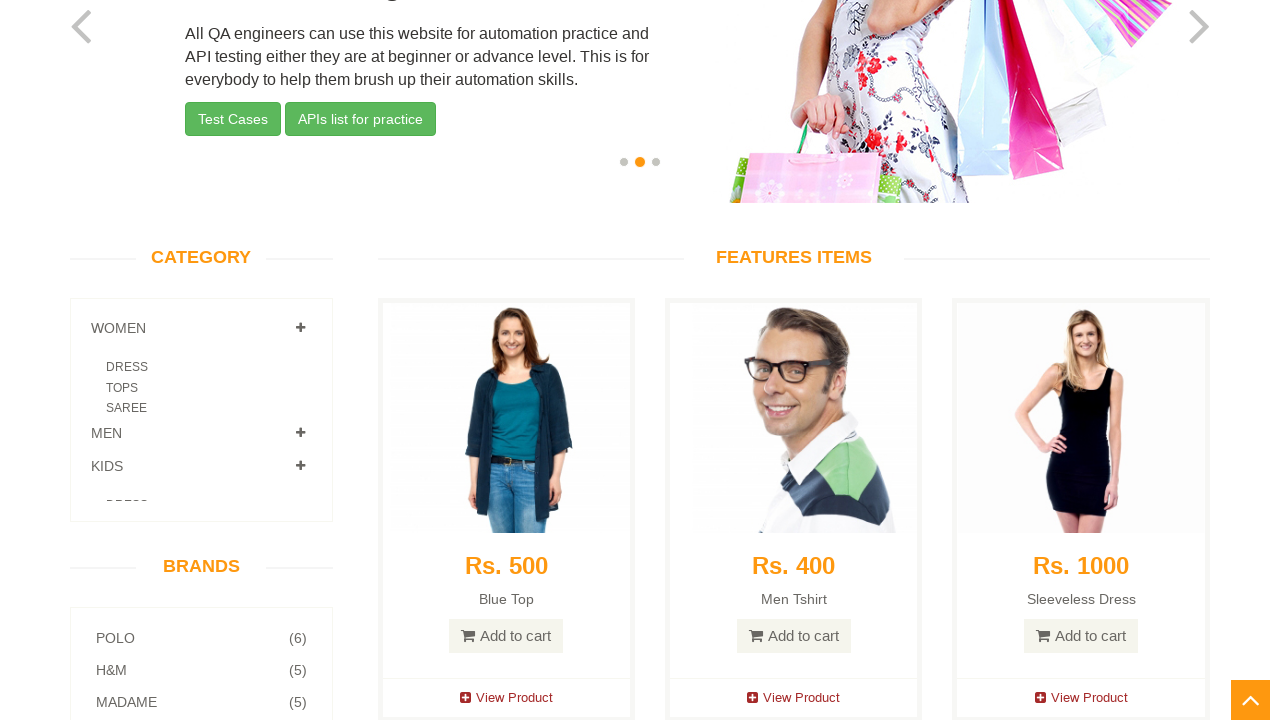

Kids' menu expanded and loaded
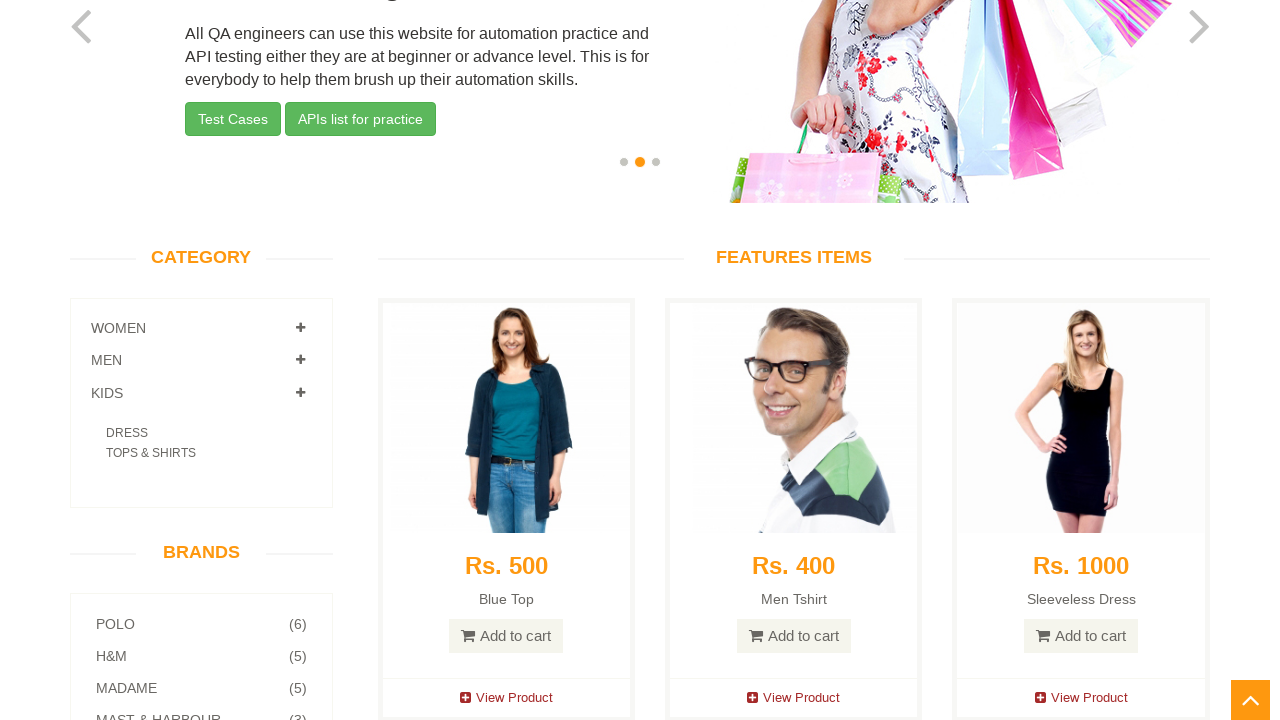

Verified Kids' submenu contains 2 items
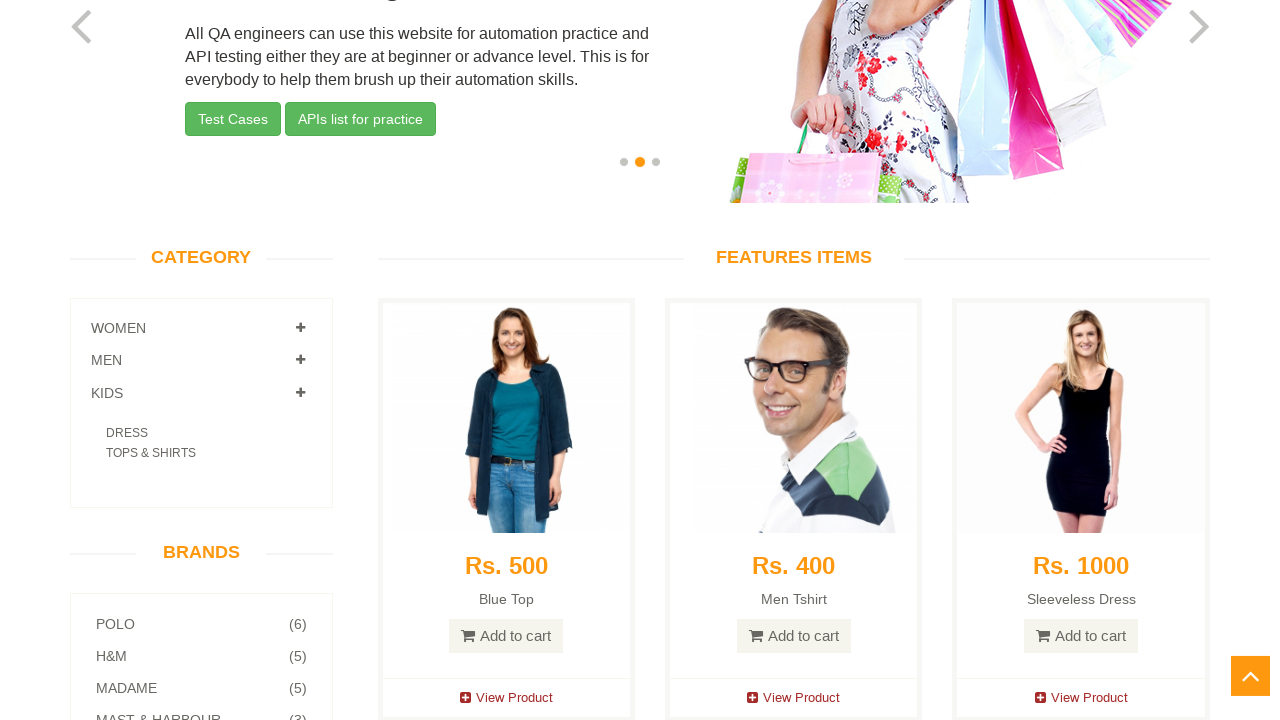

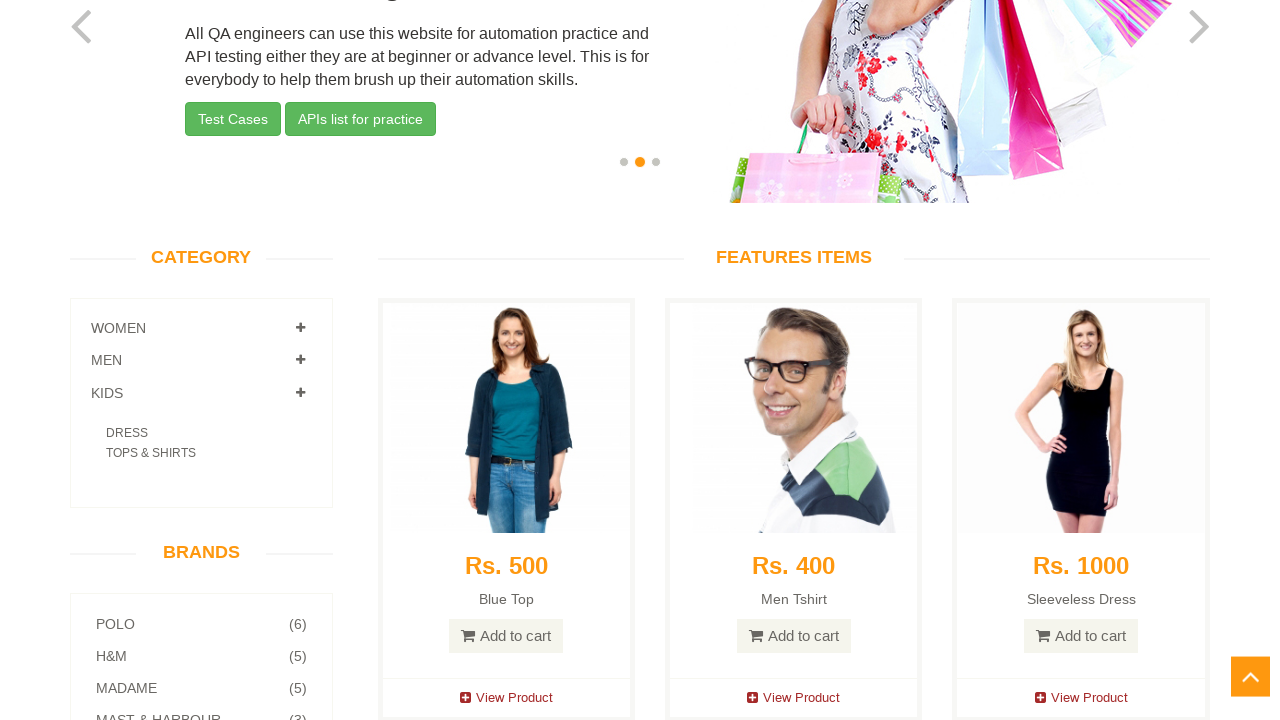